Tests link handling on an automation practice page by counting links in different sections, opening footer column links in new tabs using keyboard shortcuts, and switching between browser windows/tabs to verify they opened correctly.

Starting URL: https://www.rahulshettyacademy.com/AutomationPractice/

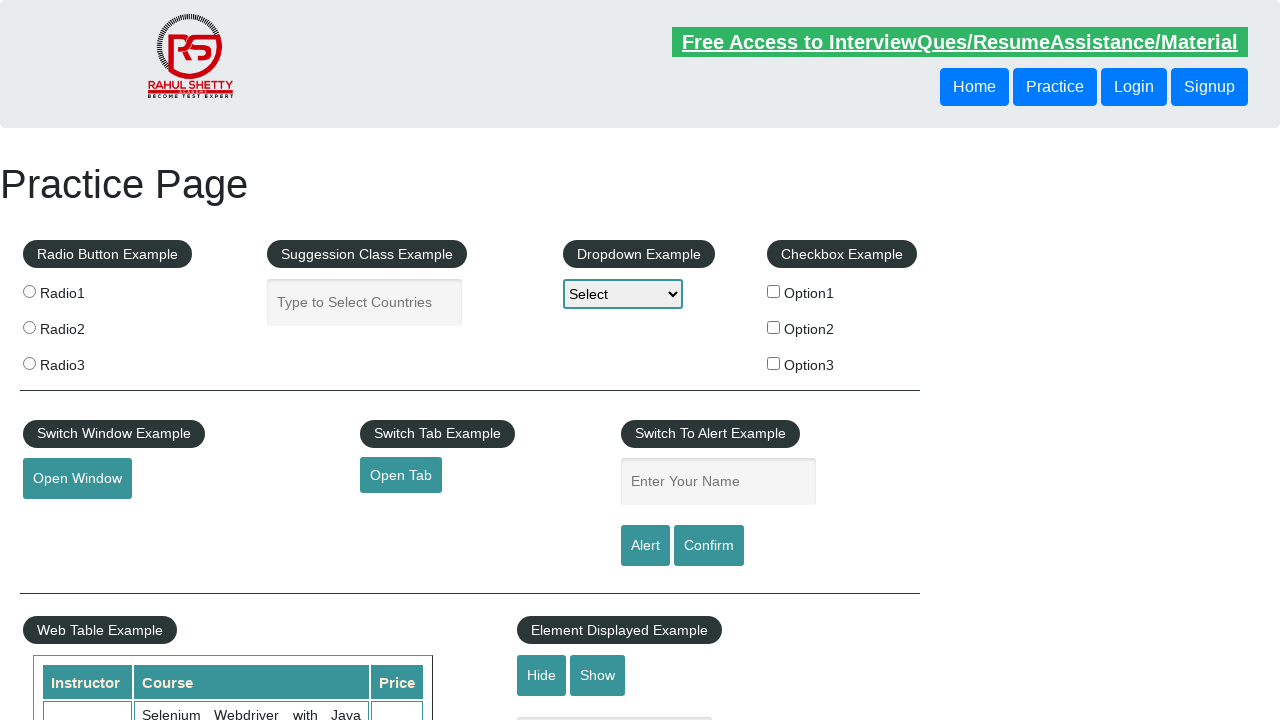

Navigated to automation practice page
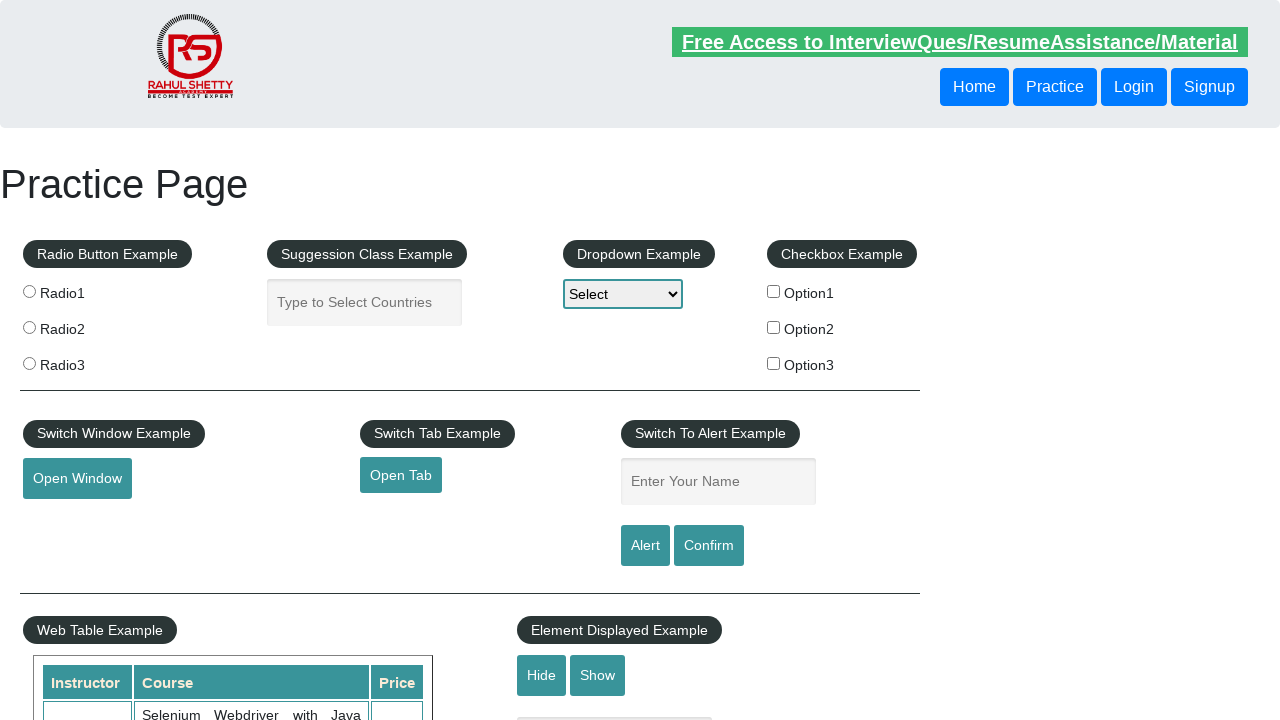

Found all links on page: 27 total links
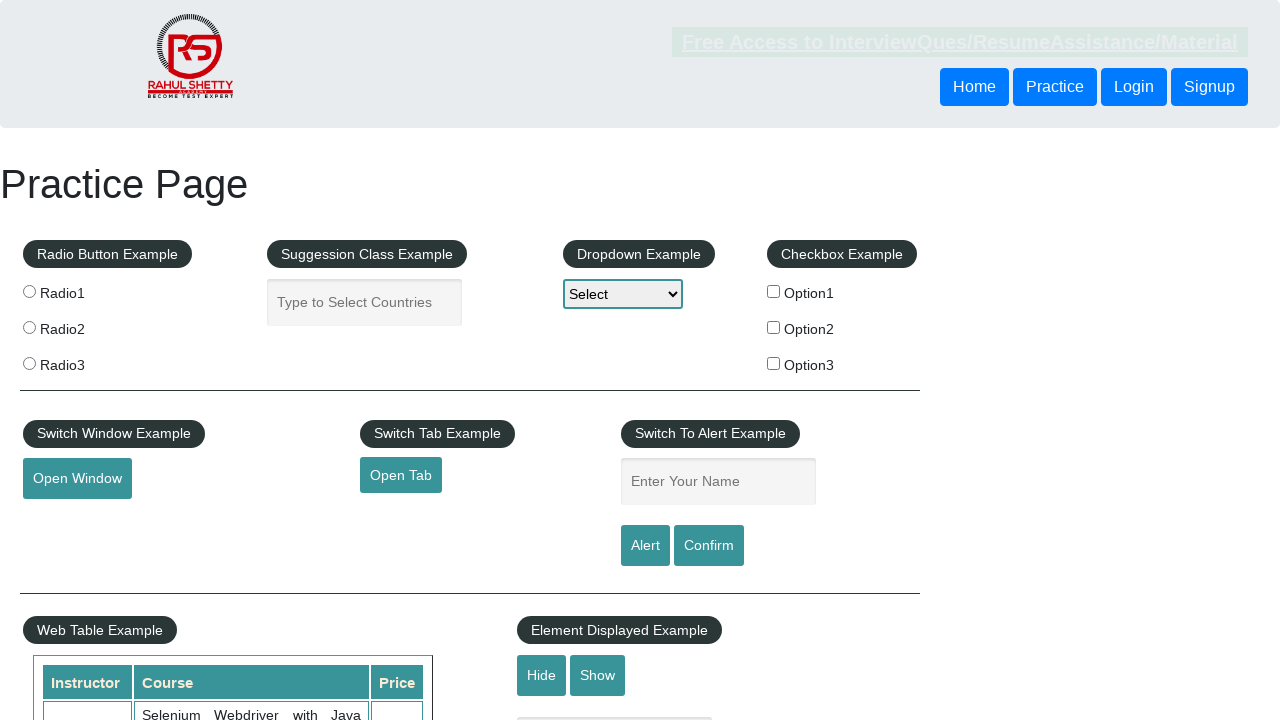

Located footer section
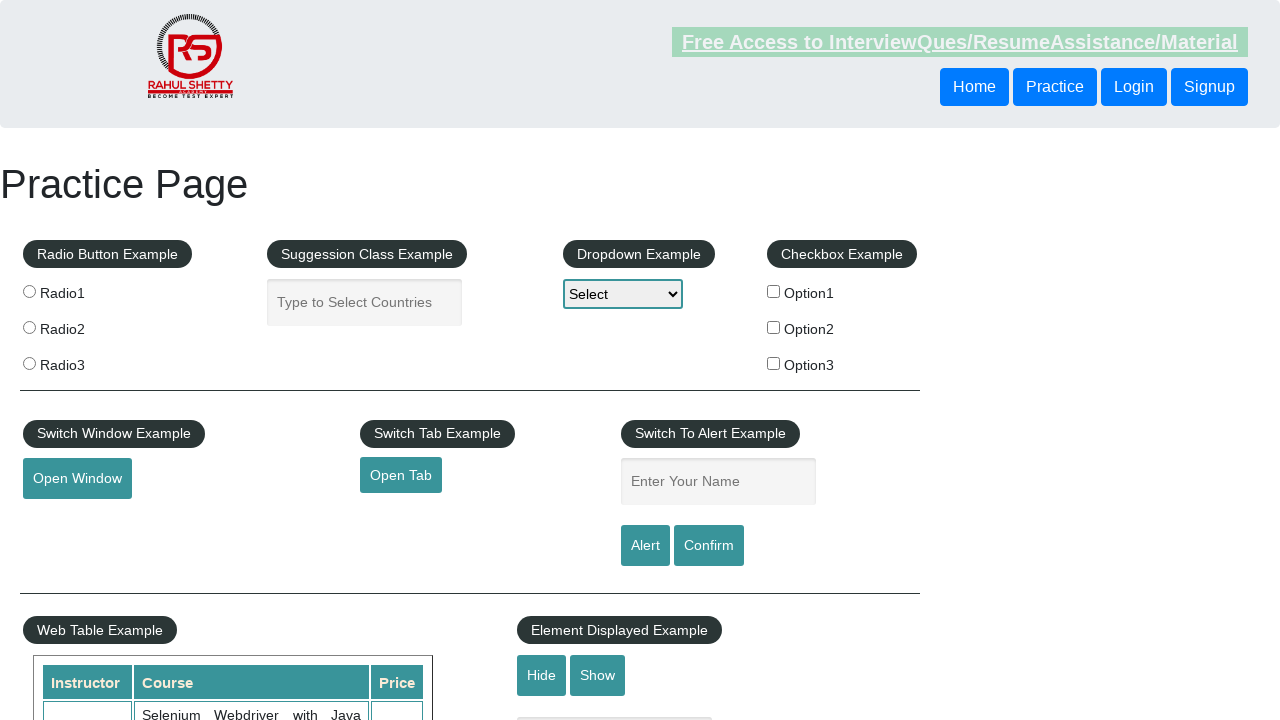

Found links in footer section: 20 links
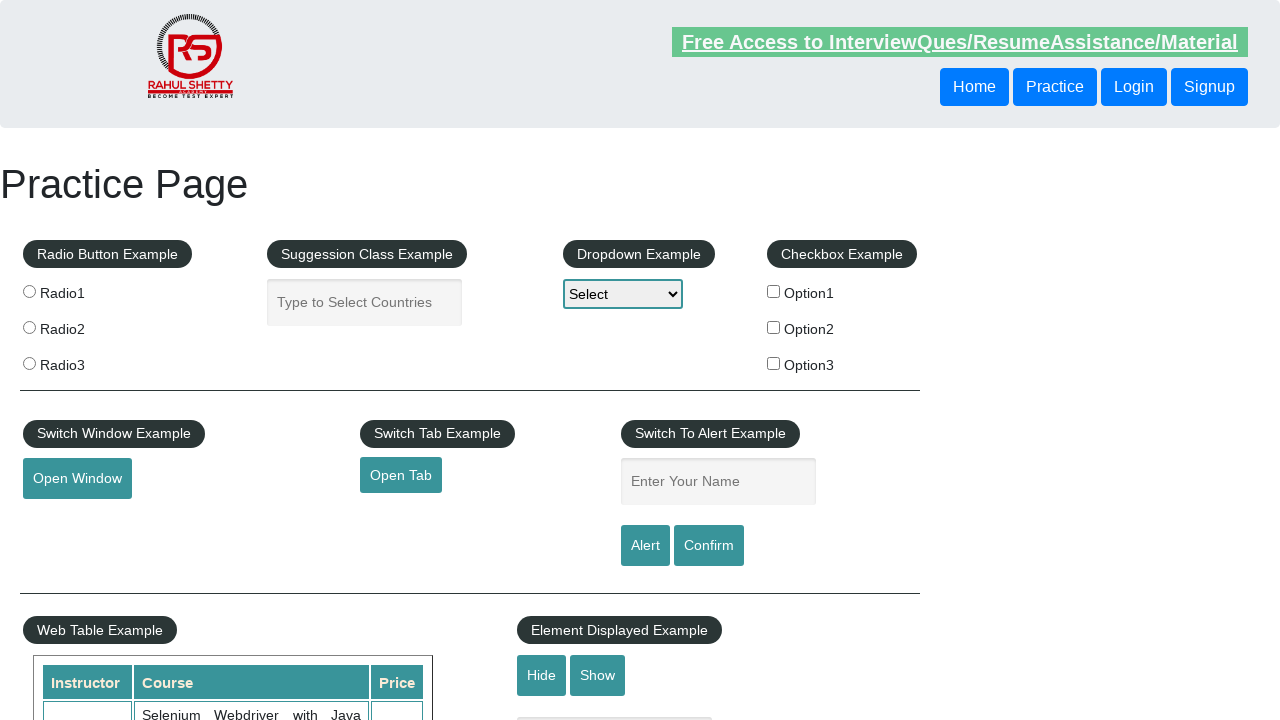

Located first column in footer section
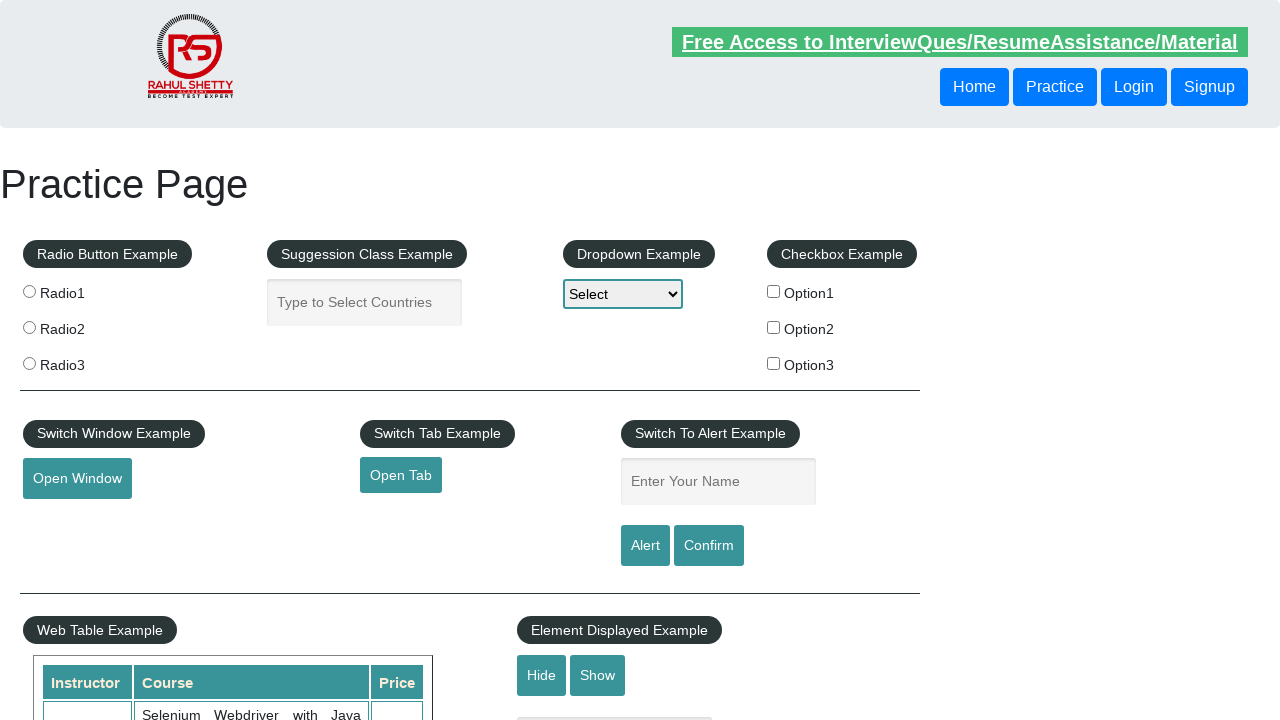

Found links in first column: 5 links
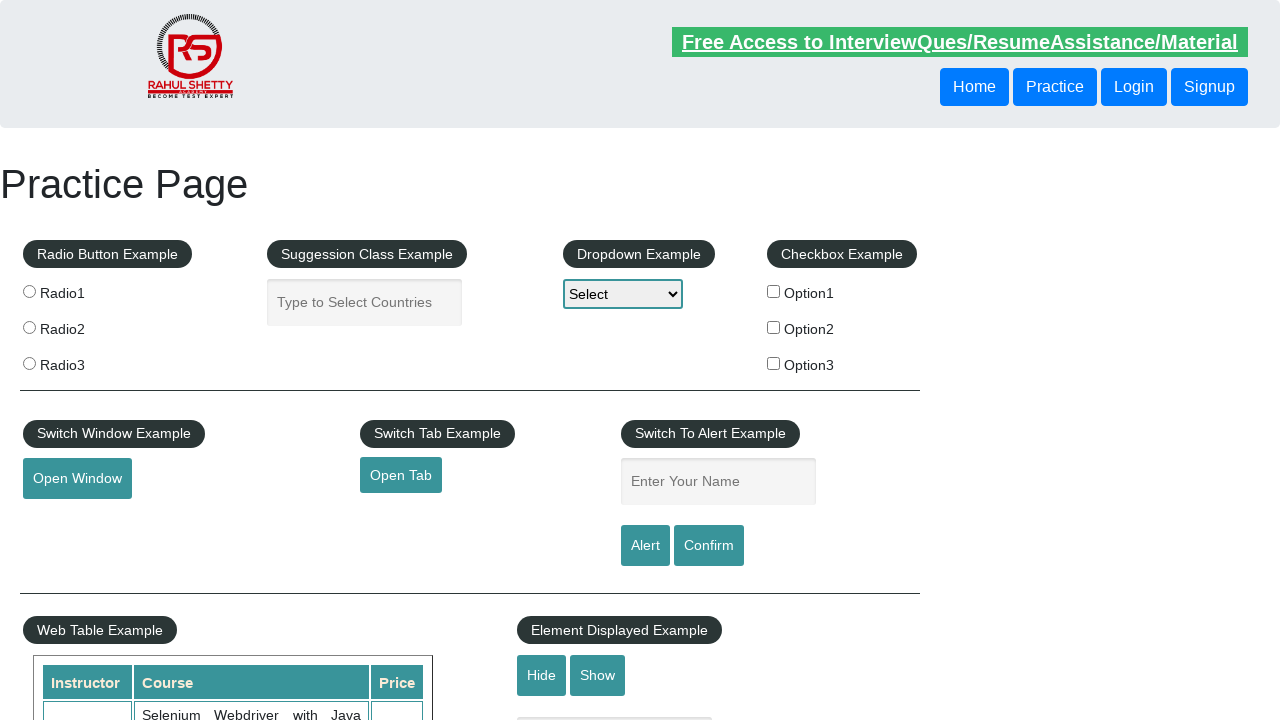

Opened link 1 in new tab using Ctrl+Click at (68, 520) on xpath=//div[@class=' footer_top_agile_w3ls gffoot footer_style'] >> xpath=//tabl
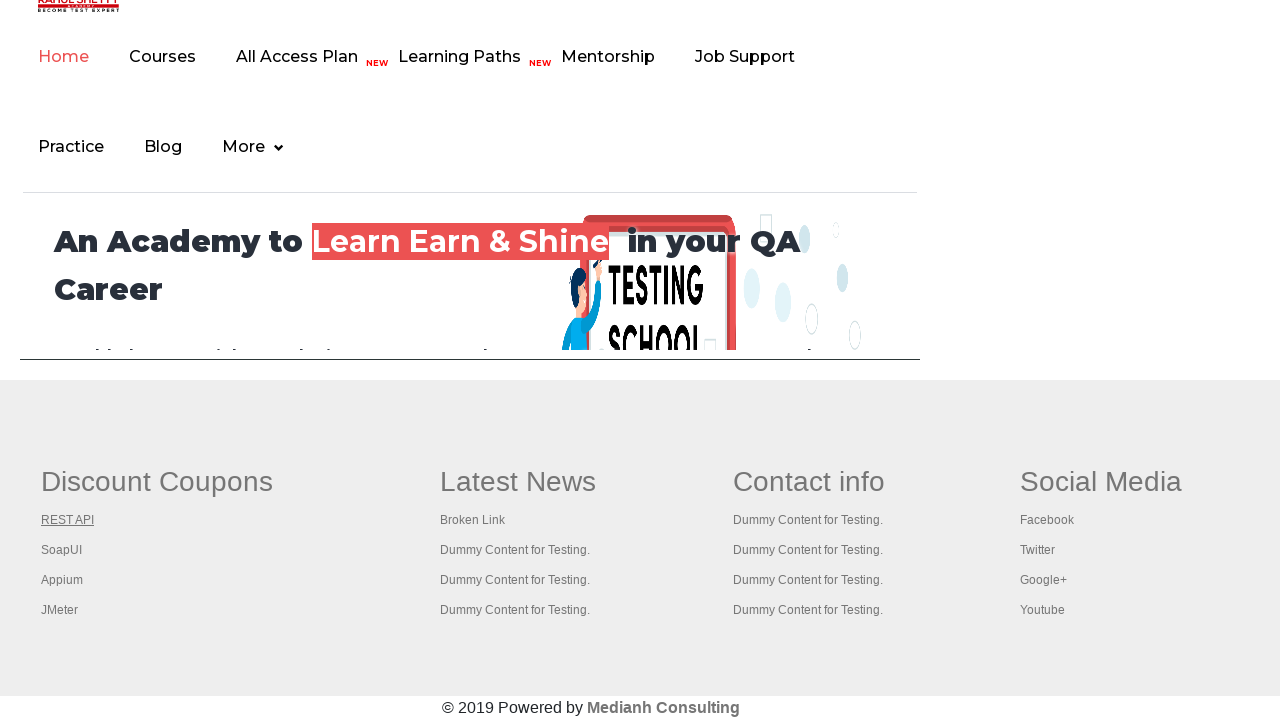

Waited for new tab to open
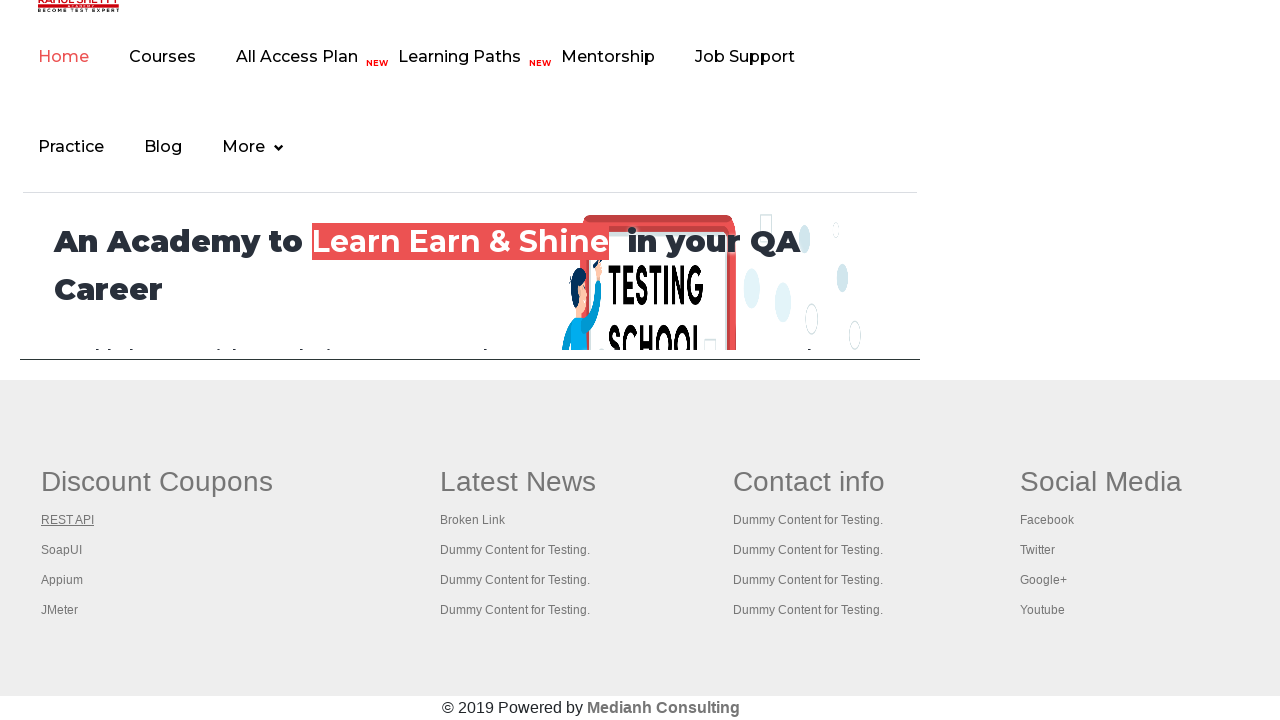

Opened link 2 in new tab using Ctrl+Click at (62, 550) on xpath=//div[@class=' footer_top_agile_w3ls gffoot footer_style'] >> xpath=//tabl
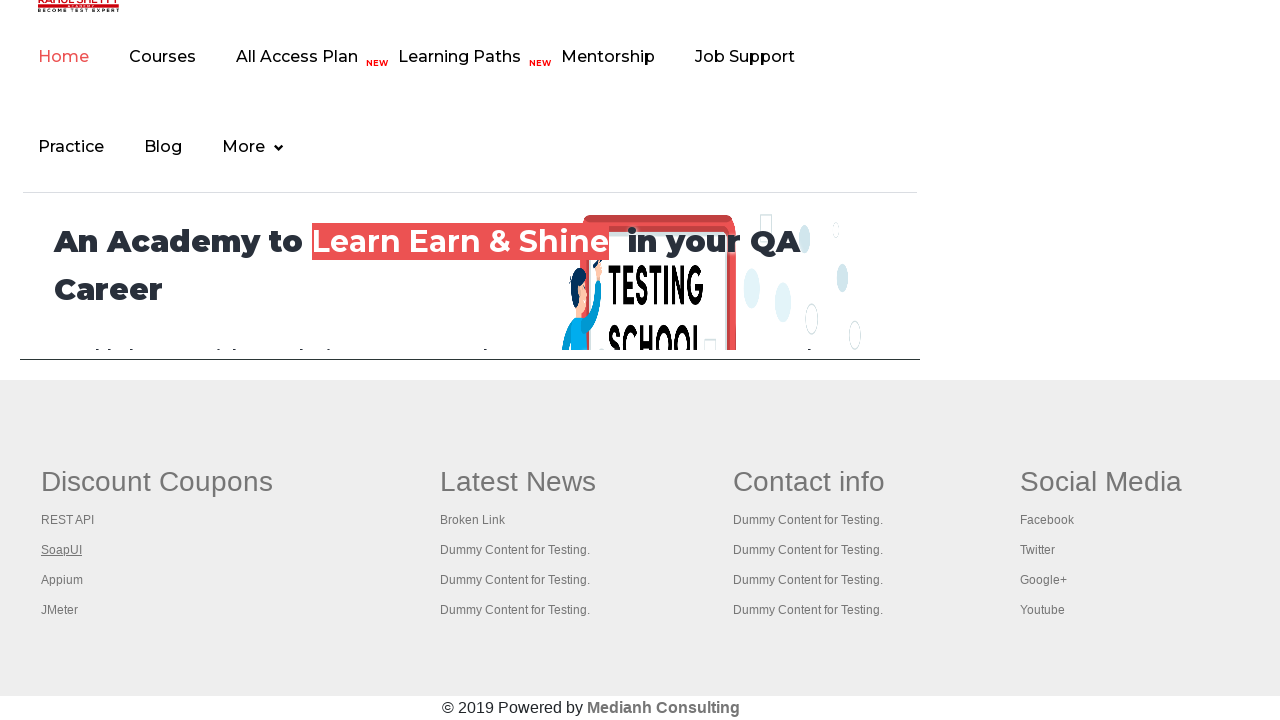

Waited for new tab to open
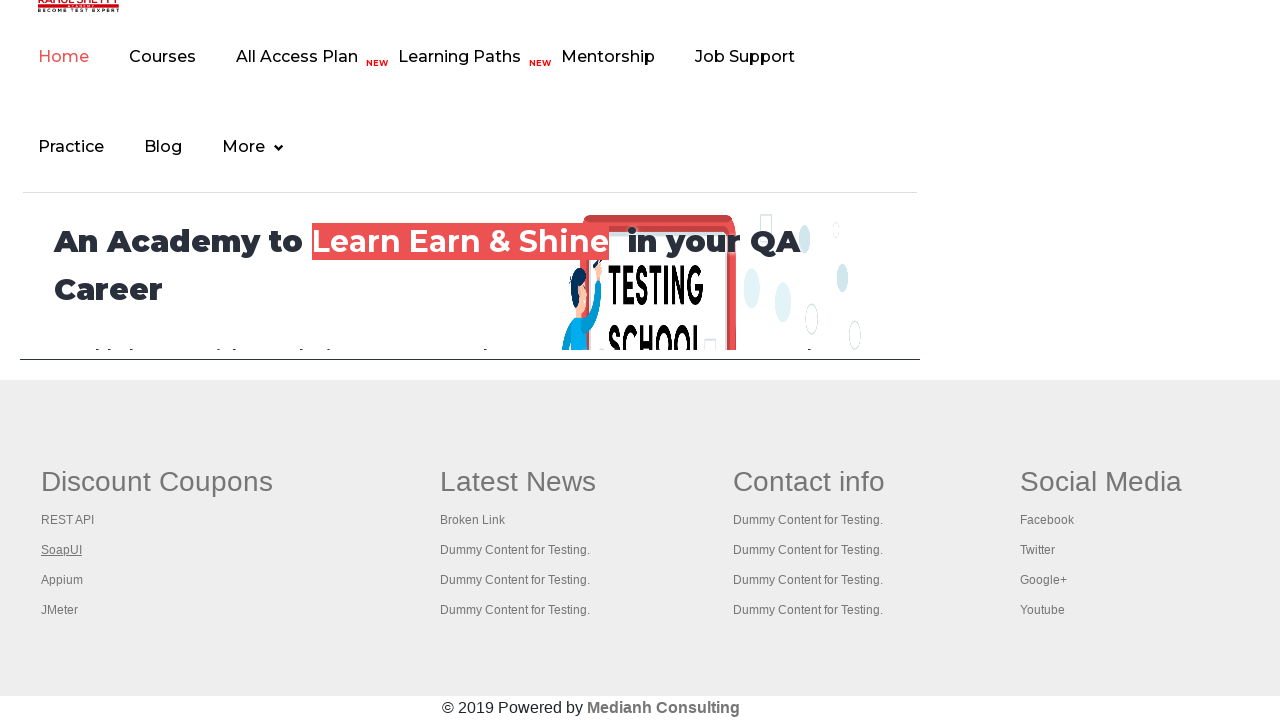

Opened link 3 in new tab using Ctrl+Click at (62, 580) on xpath=//div[@class=' footer_top_agile_w3ls gffoot footer_style'] >> xpath=//tabl
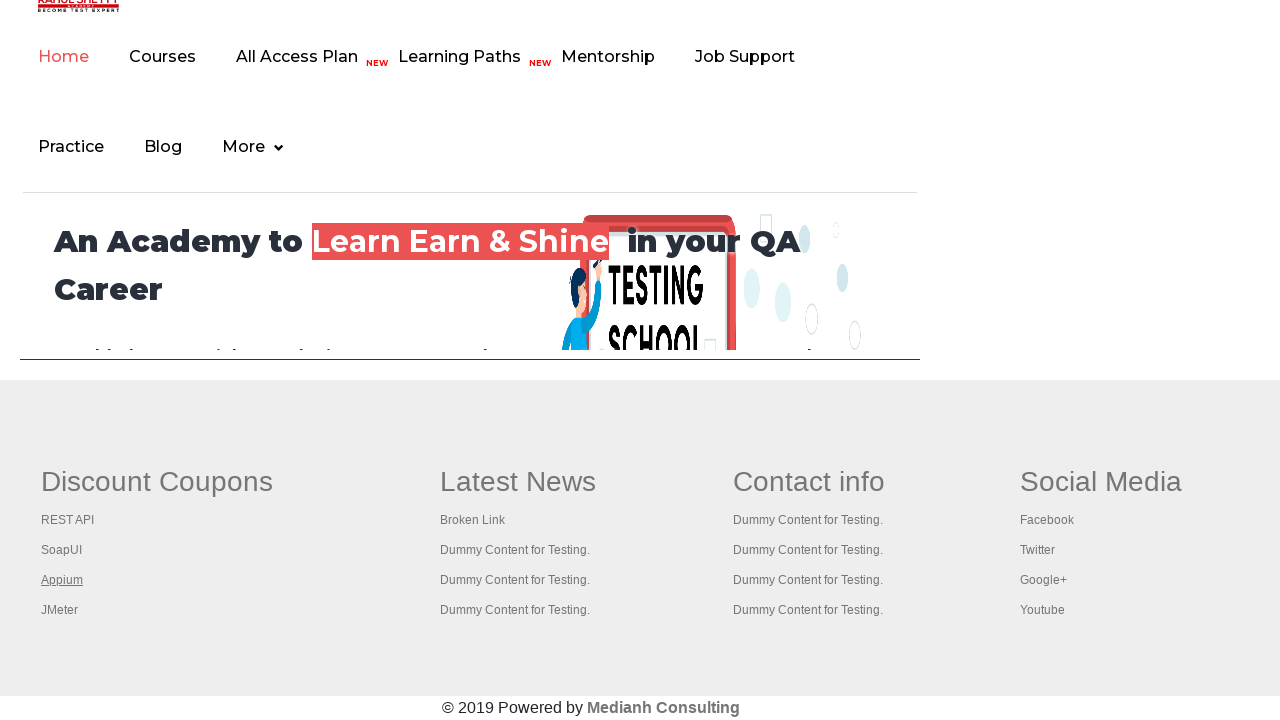

Waited for new tab to open
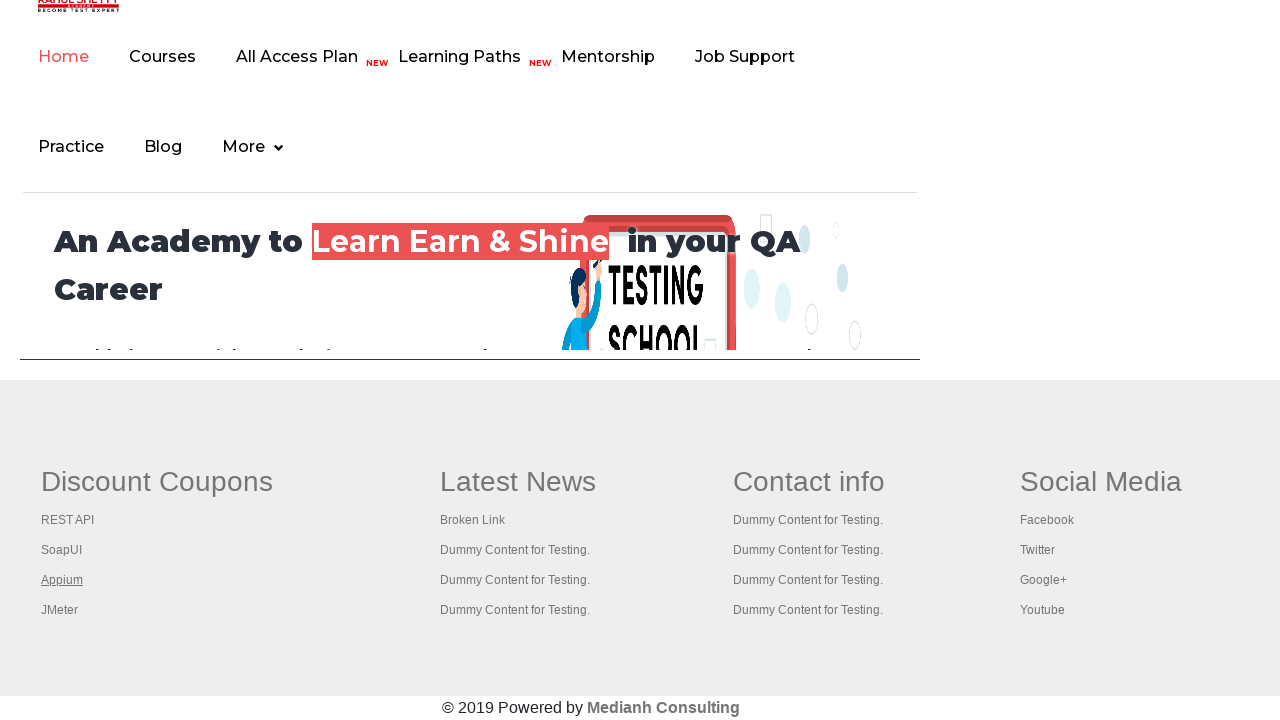

Opened link 4 in new tab using Ctrl+Click at (60, 610) on xpath=//div[@class=' footer_top_agile_w3ls gffoot footer_style'] >> xpath=//tabl
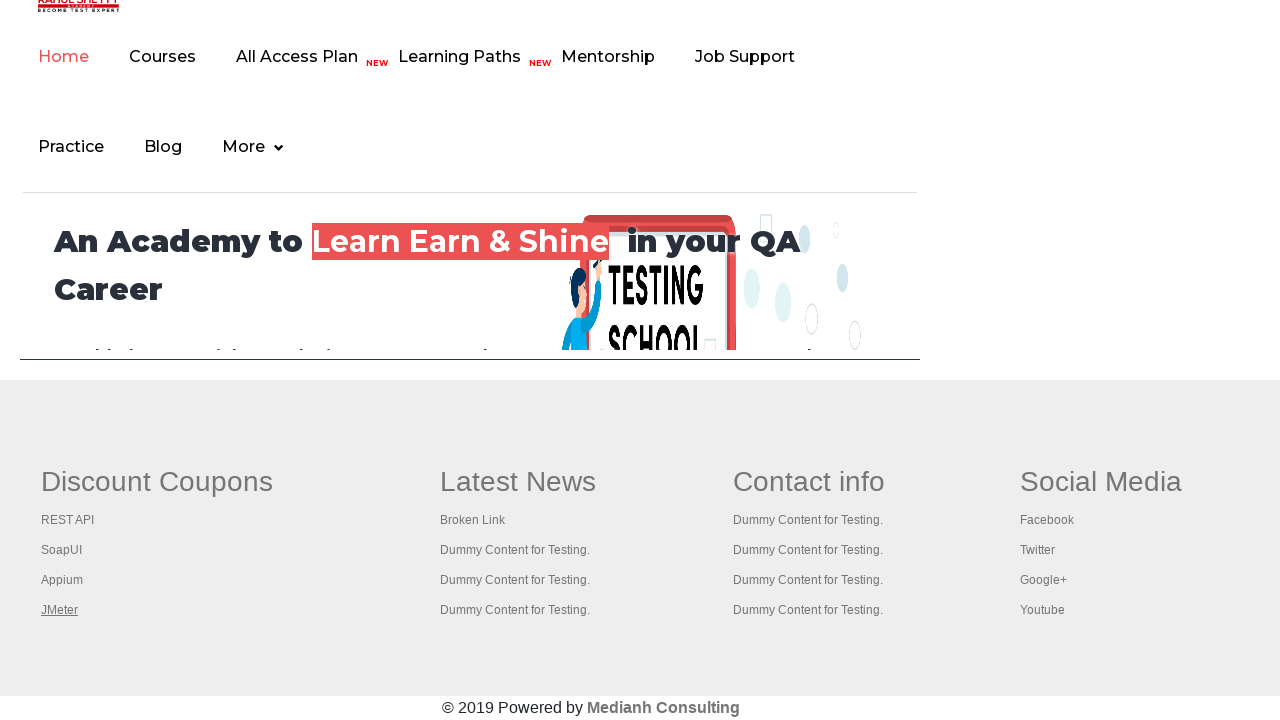

Waited for new tab to open
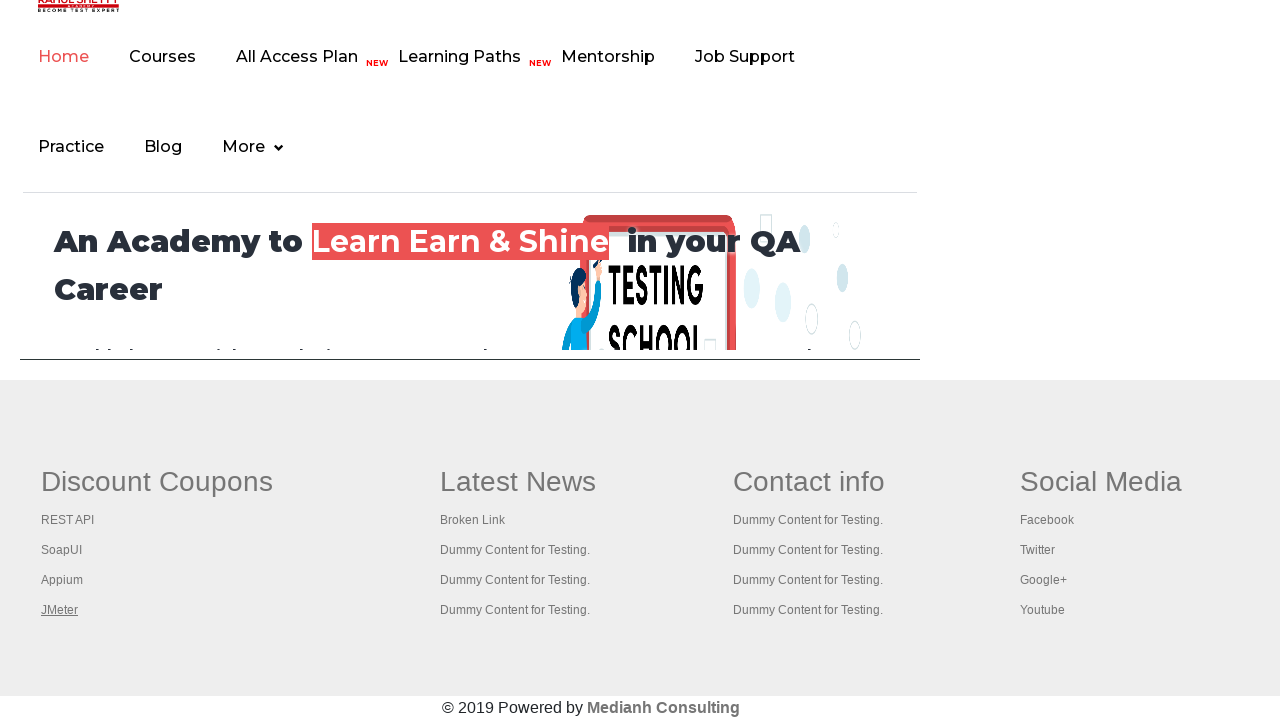

Retrieved all open pages: 5 pages open
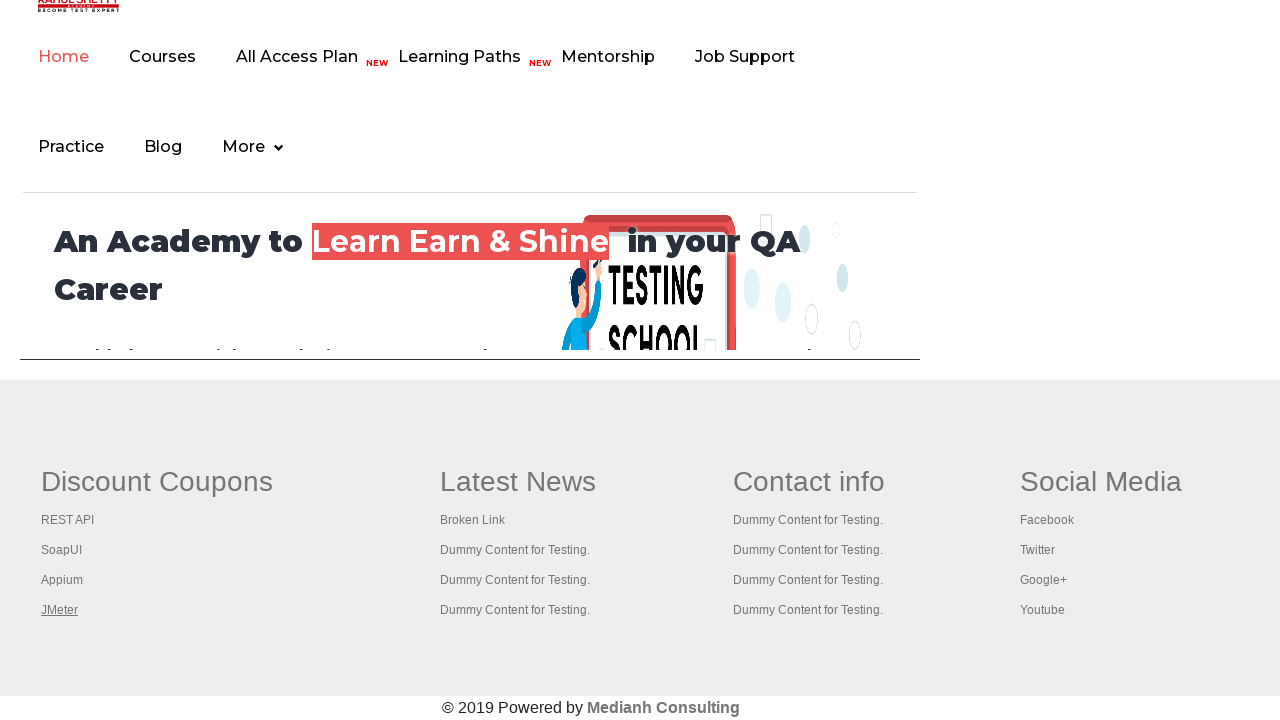

Retrieved title from page 1: 'Practice Page'
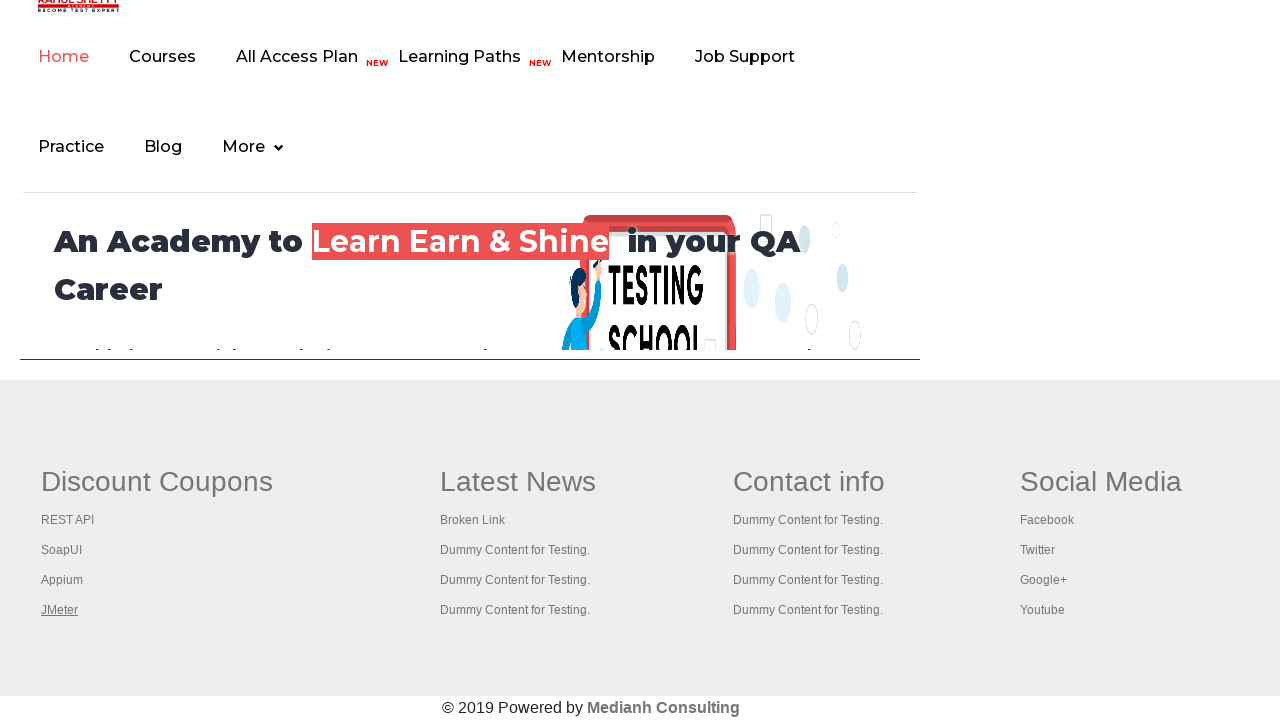

Retrieved title from page 2: 'REST API Tutorial'
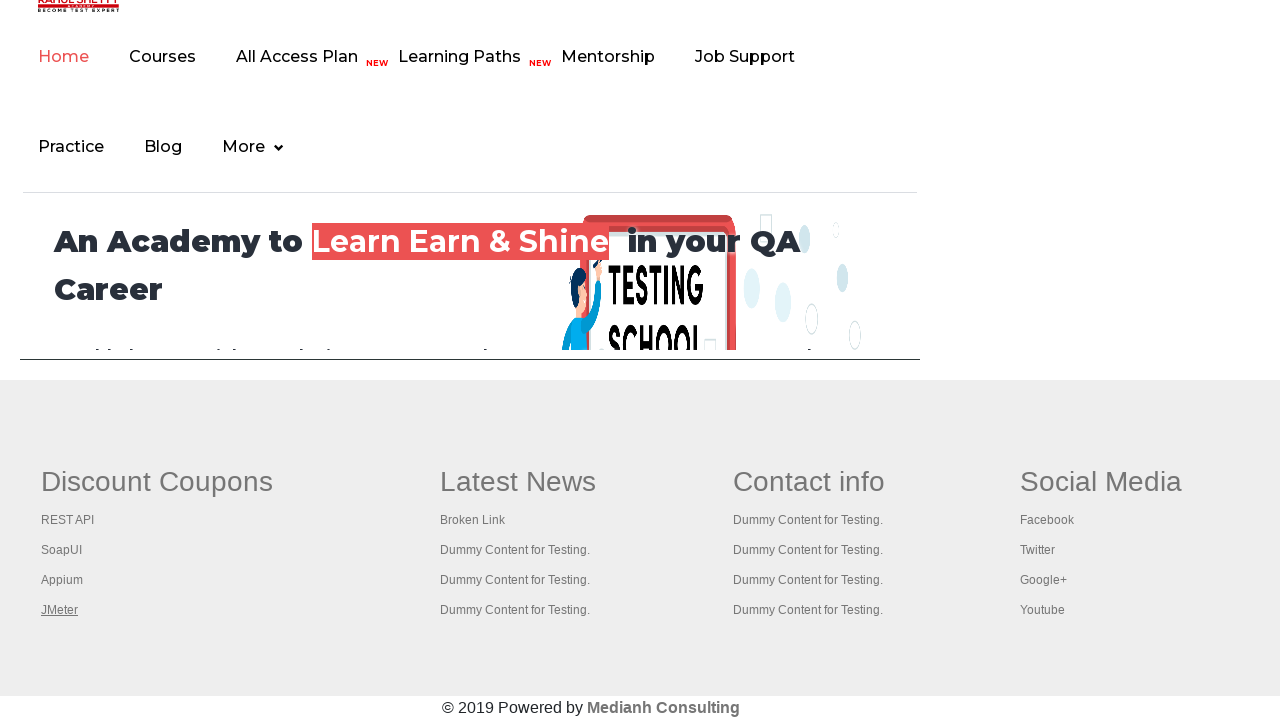

Retrieved title from page 3: 'The World’s Most Popular API Testing Tool | SoapUI'
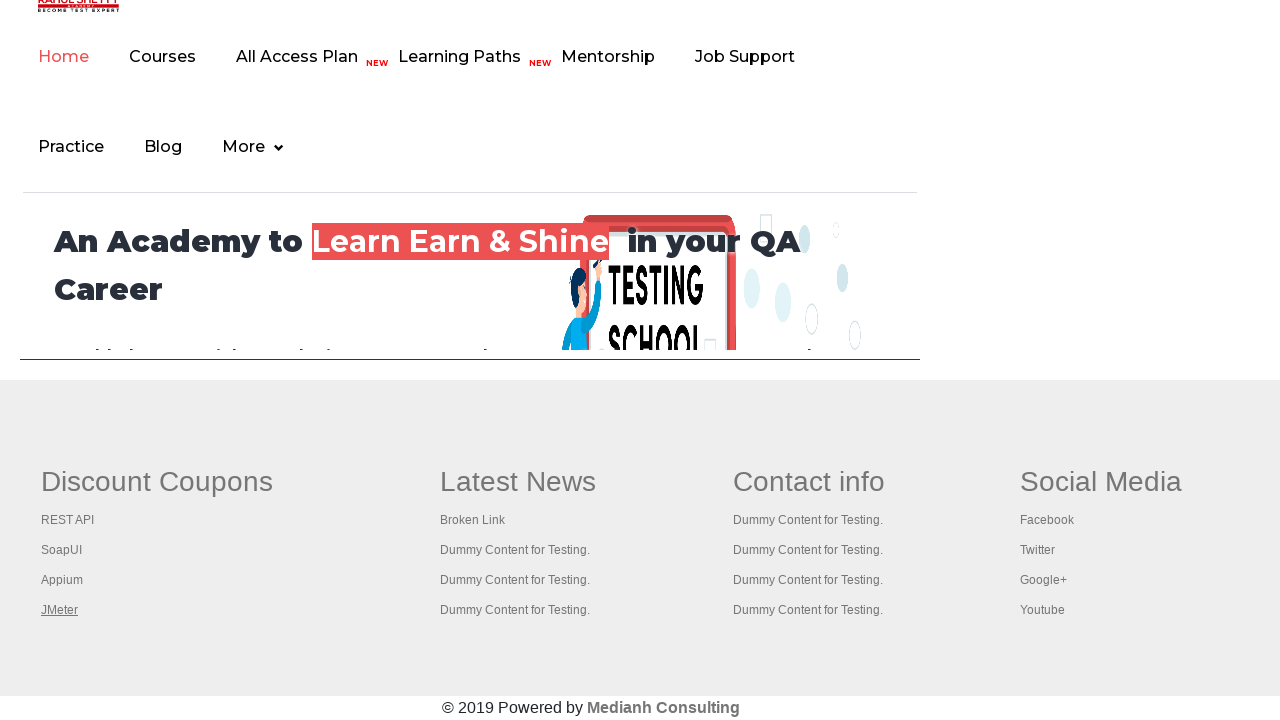

Retrieved title from page 4: 'Appium tutorial for Mobile Apps testing | RahulShetty Academy | Rahul'
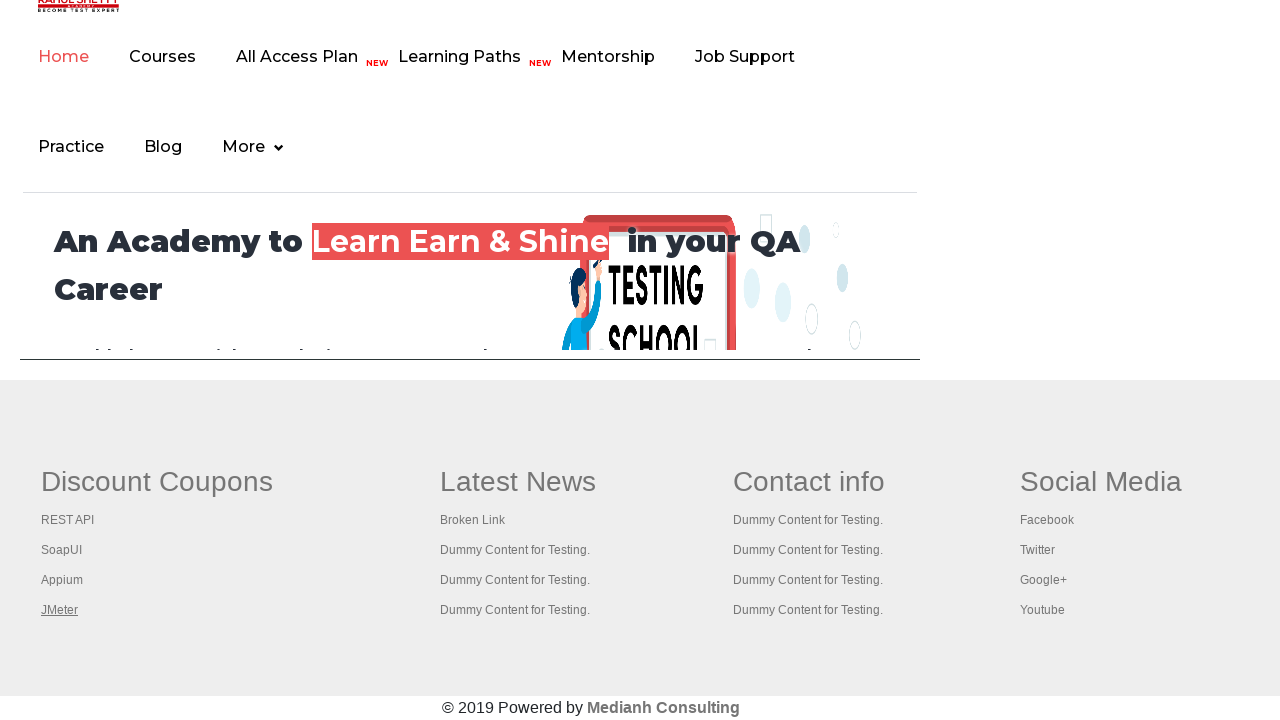

Retrieved title from page 5: 'Apache JMeter - Apache JMeter™'
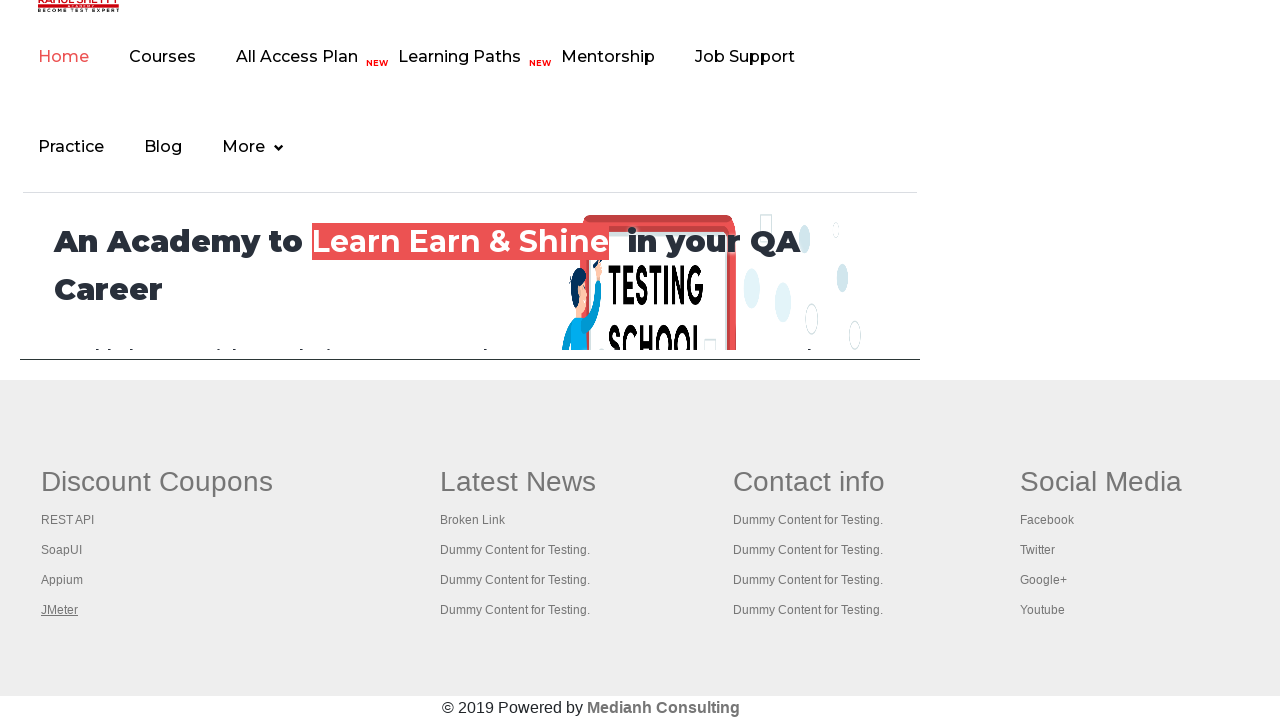

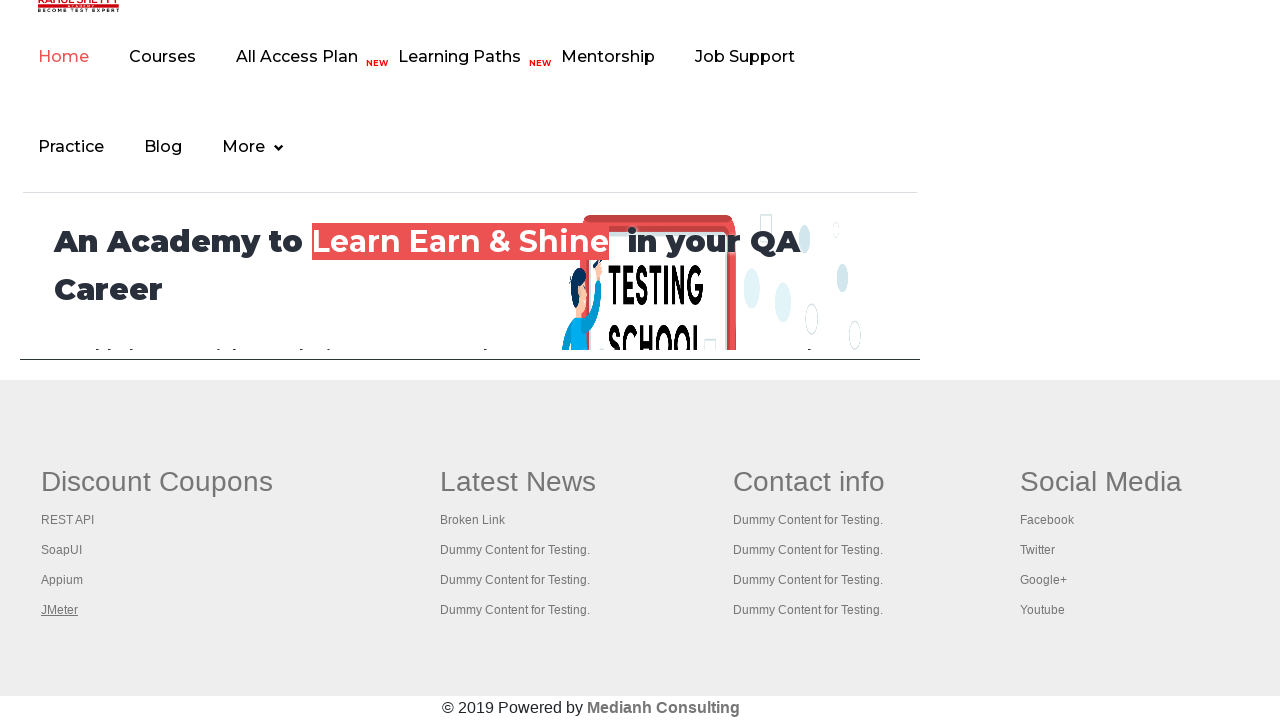